Tests dropdown functionality by navigating to the Dropdown page and verifying the default selected value

Starting URL: http://practice.cydeo.com/

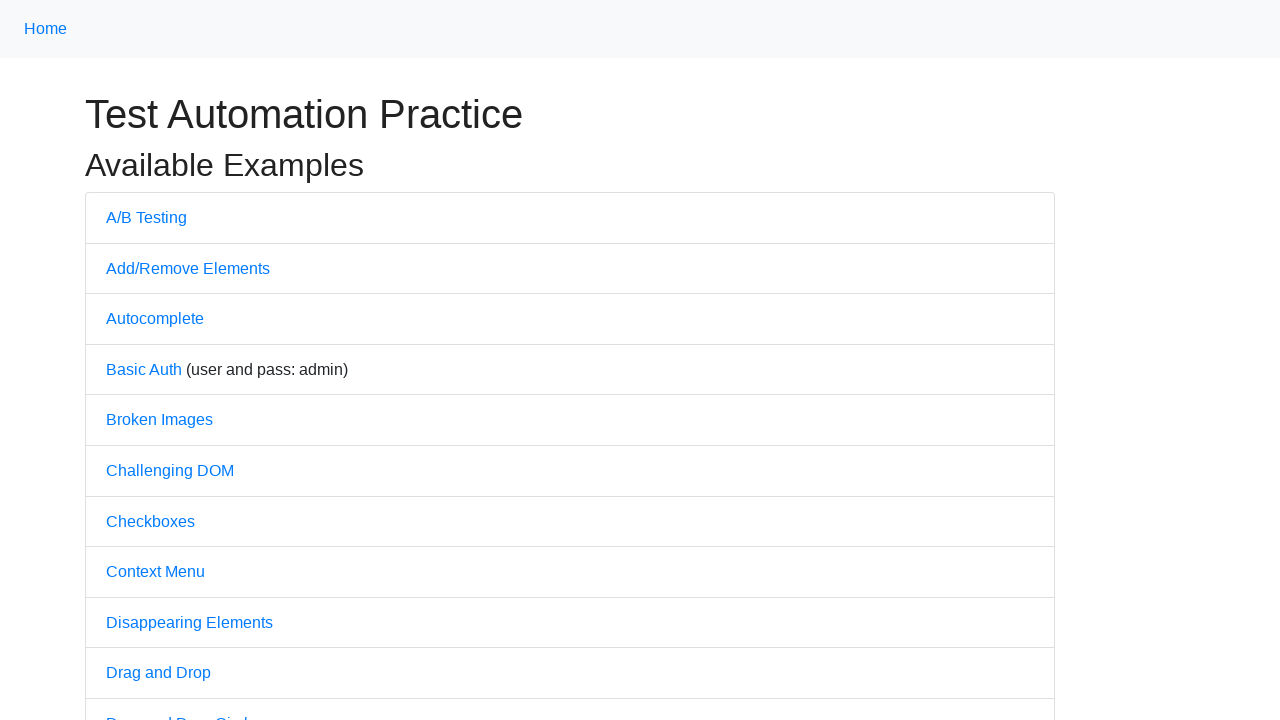

Clicked on Dropdown link at (143, 360) on text=Dropdown
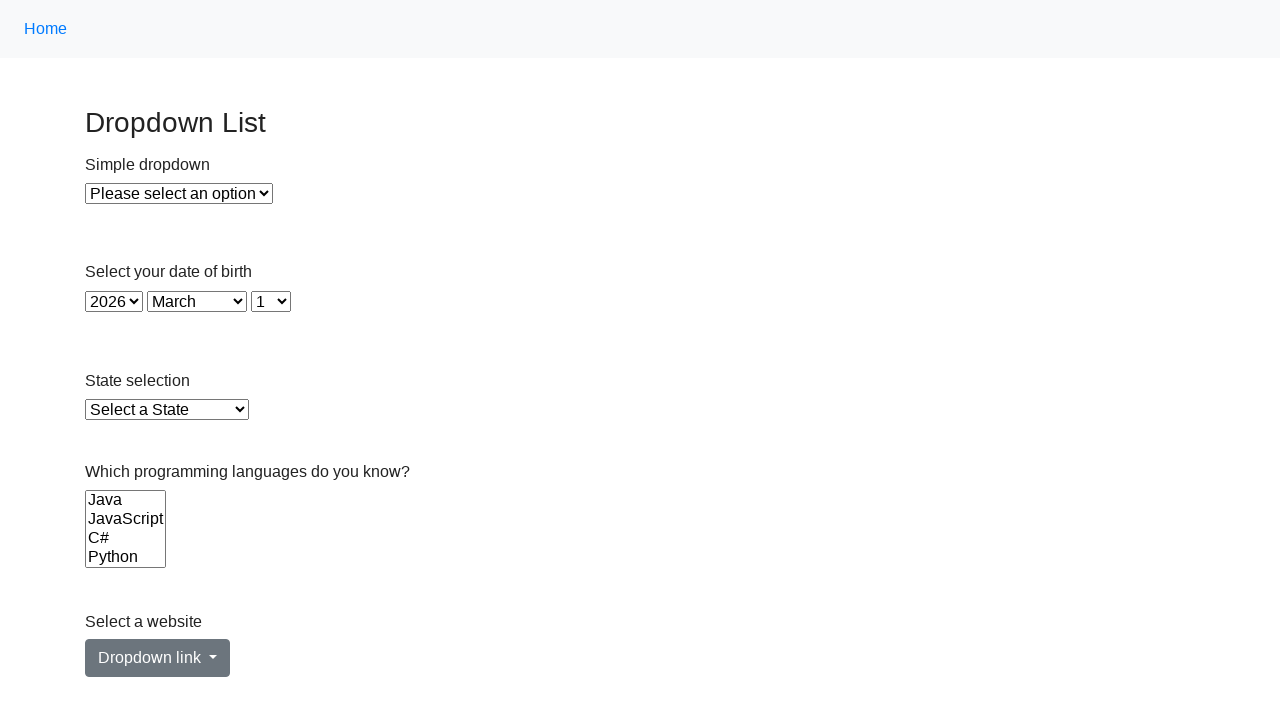

Located dropdown element
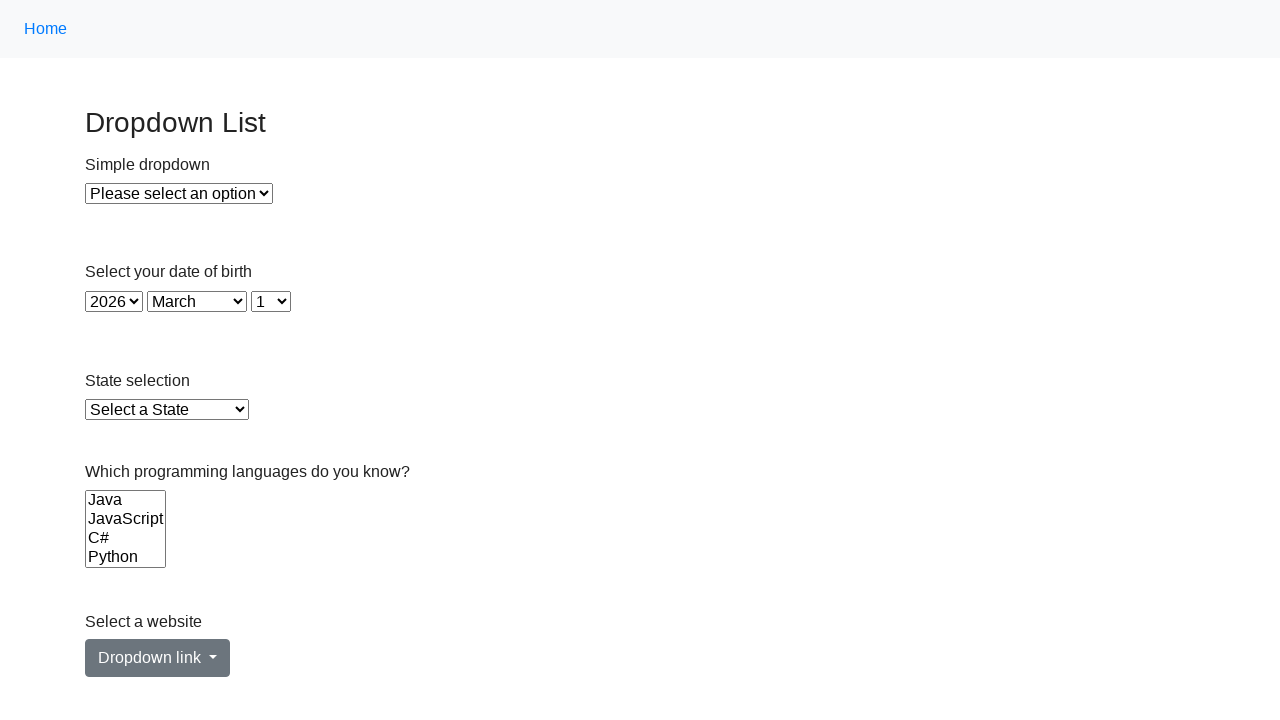

Located currently selected option in dropdown
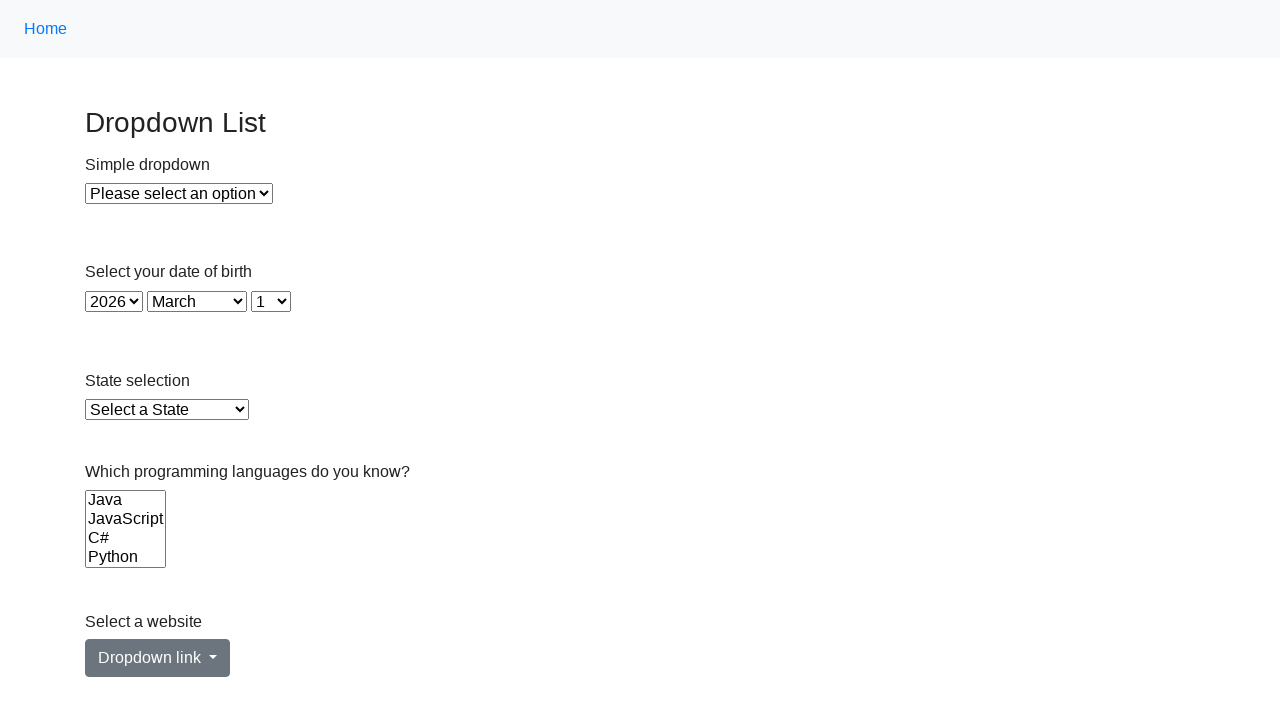

Verified default selected value is 'Please select an option'
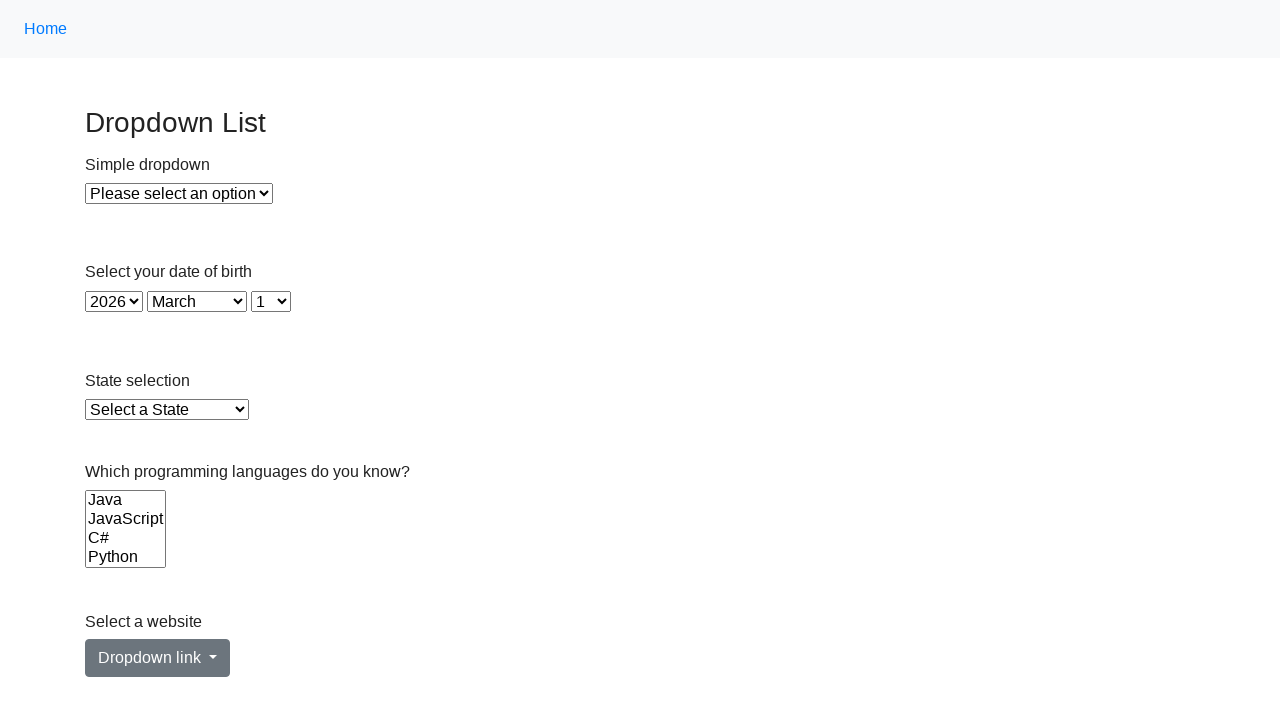

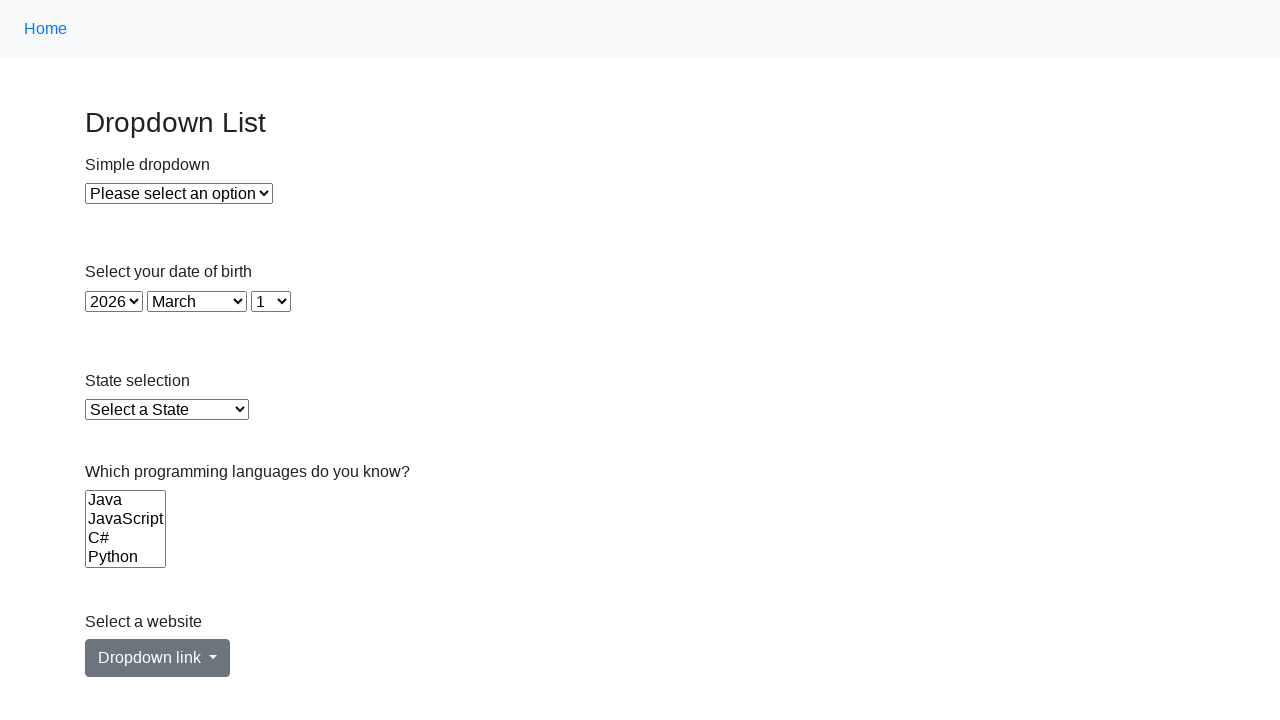